Navigates to a text comparison website (text-compare.com). The original script loaded an ad-blocker extension before navigation, but the core automation is simply visiting the page.

Starting URL: https://text-compare.com/

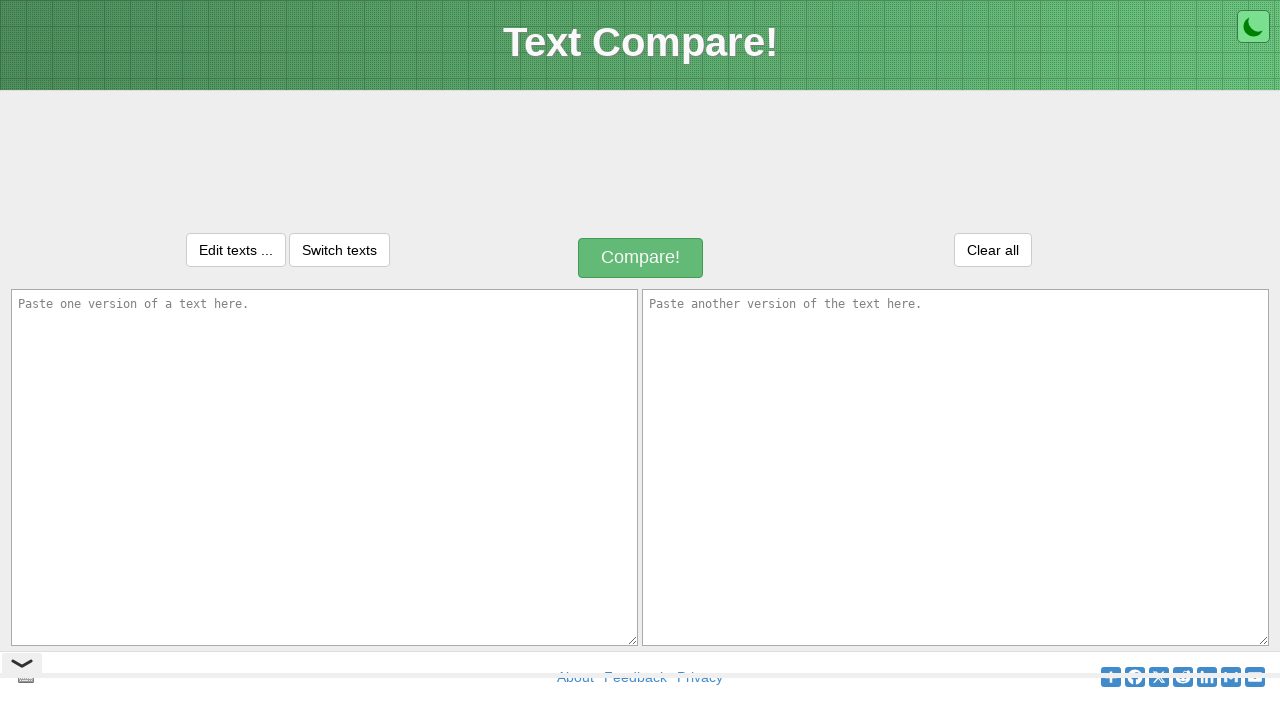

Navigated to text-compare.com
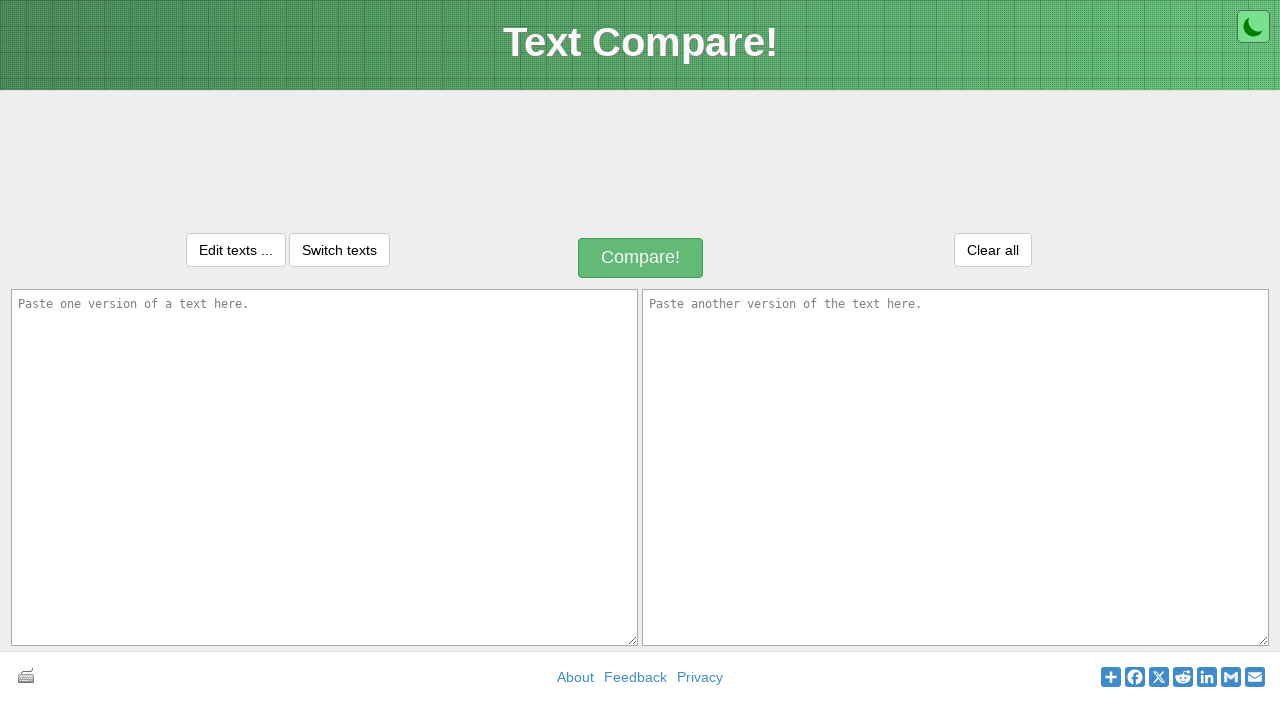

Page fully loaded (domcontentloaded)
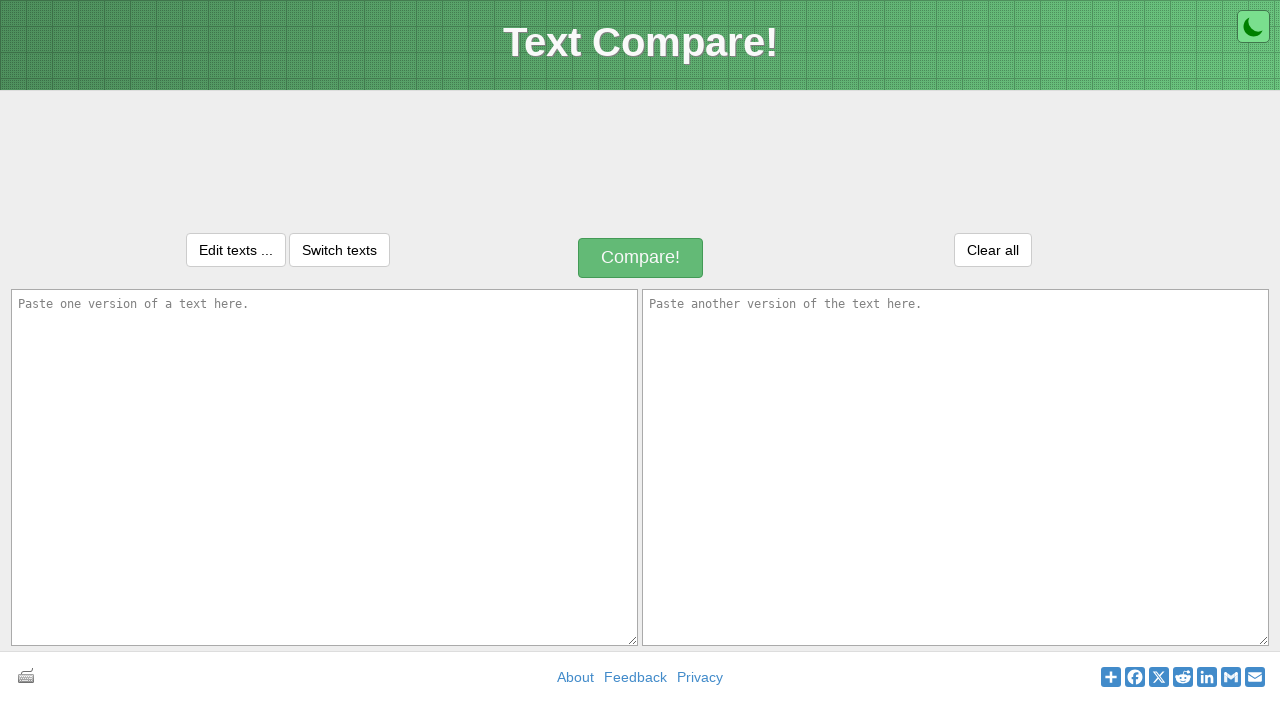

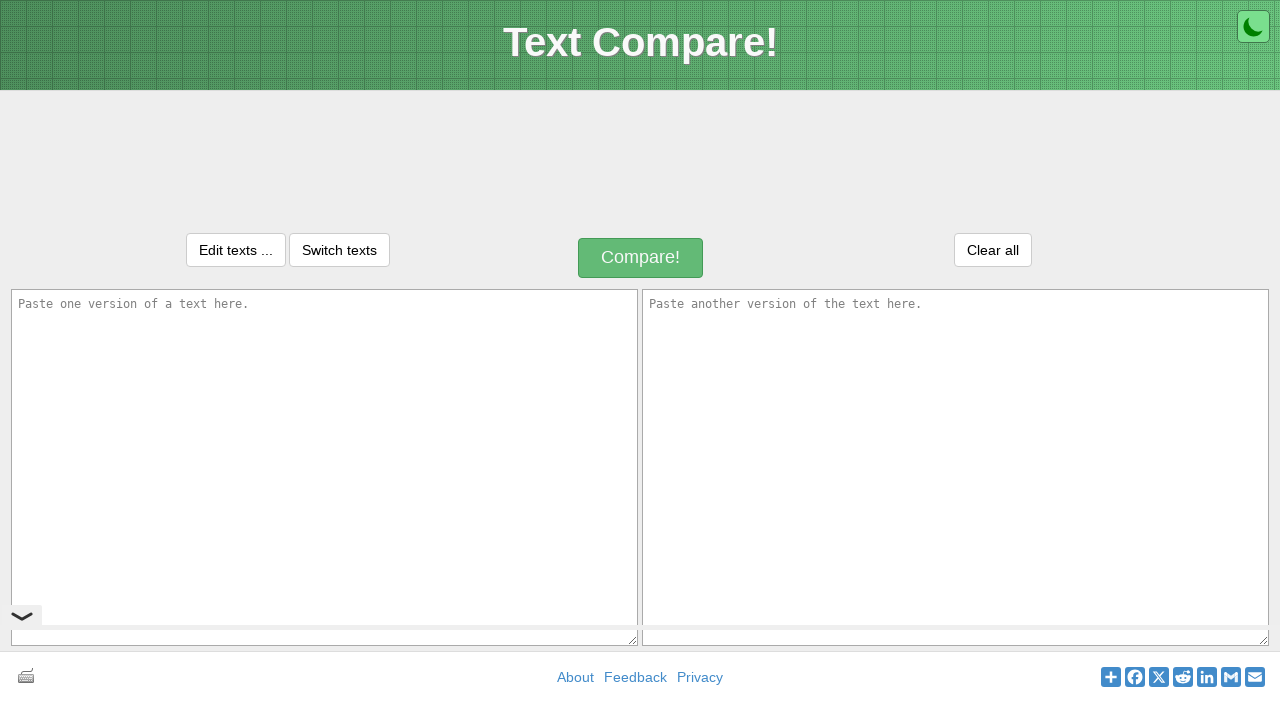